Navigates to the Context Menu page and verifies the title and paragraph text content are displayed correctly

Starting URL: https://the-internet.herokuapp.com/

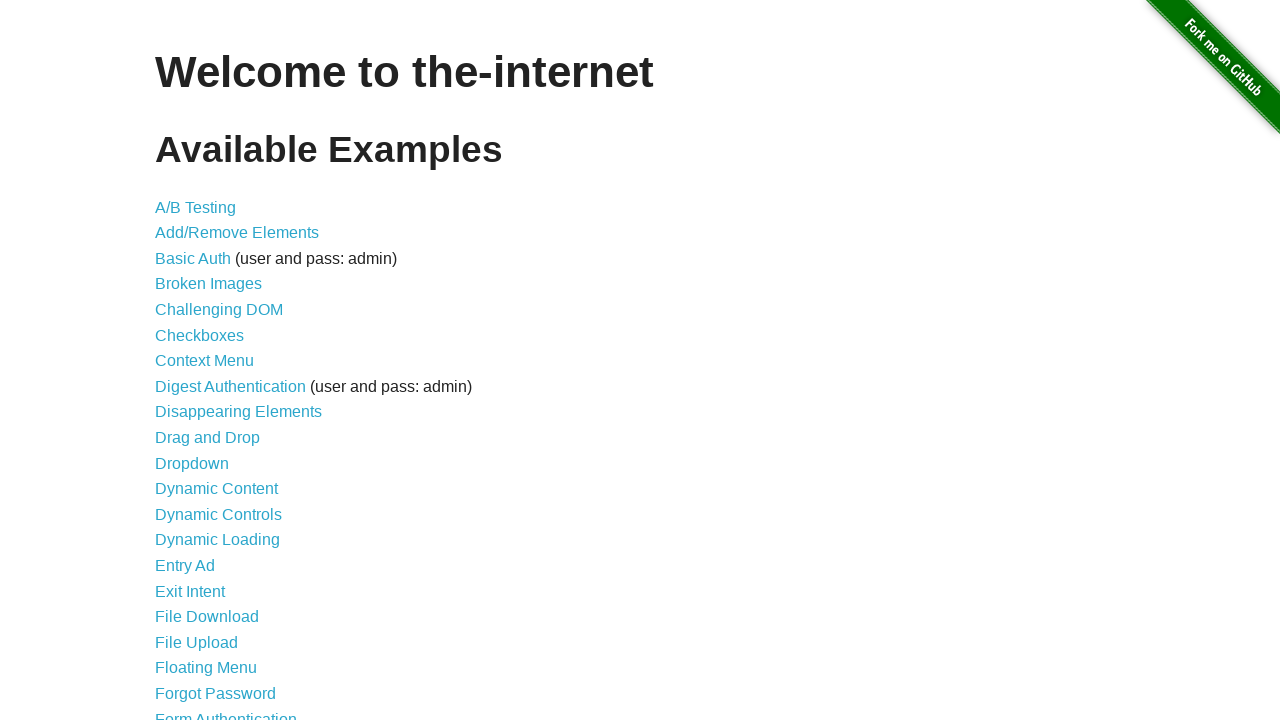

Waited for h1 element to load on the home page
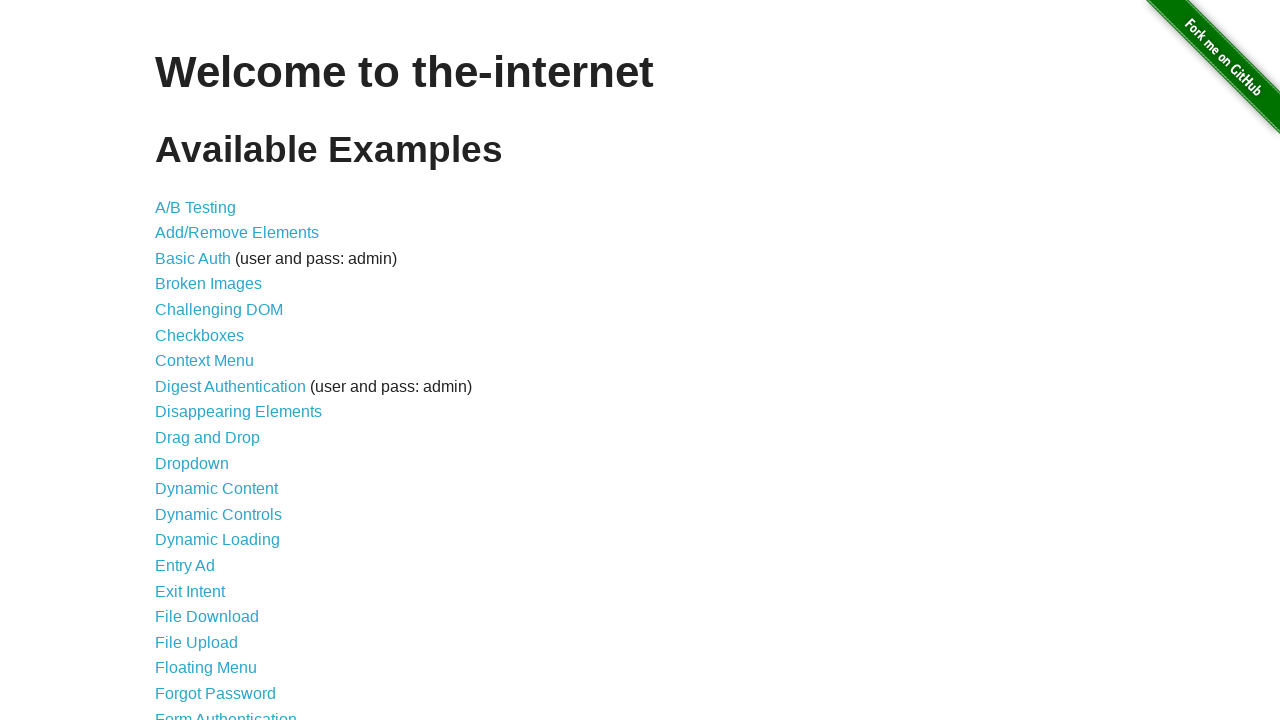

Clicked on Context Menu link at (204, 361) on xpath=//a[normalize-space()='Context Menu']
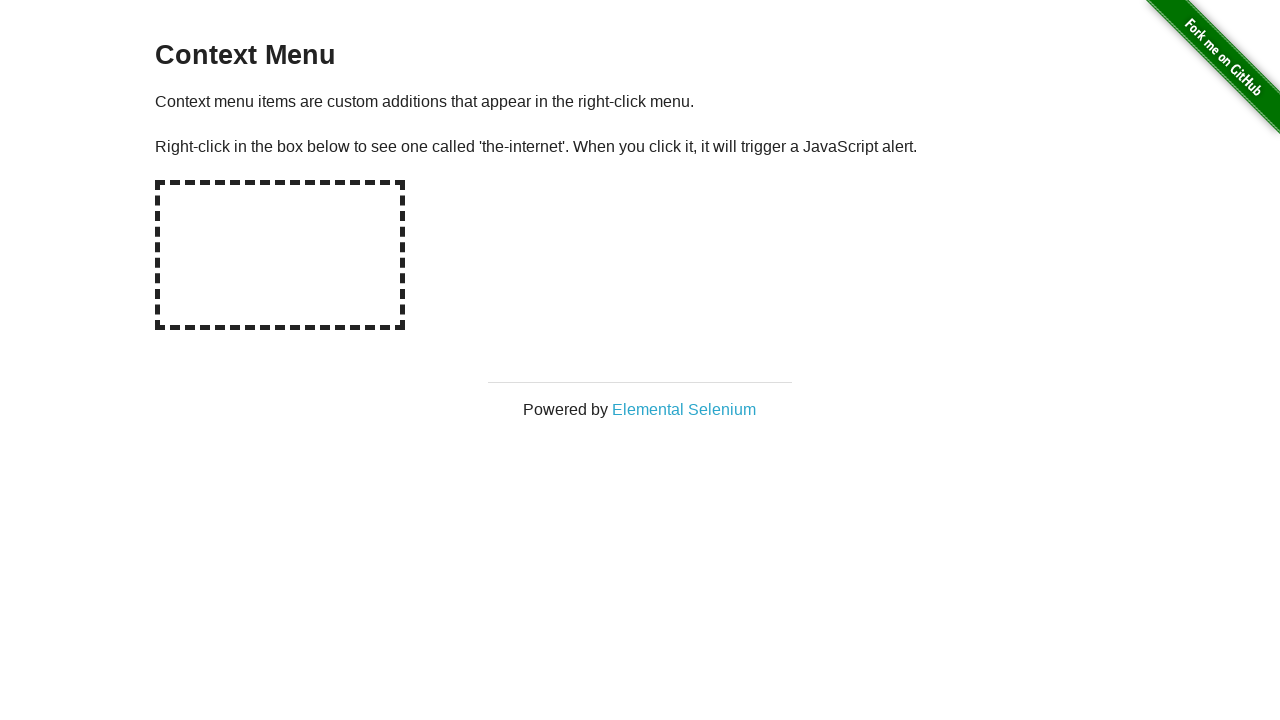

Waited for h3 element to load on Context Menu page
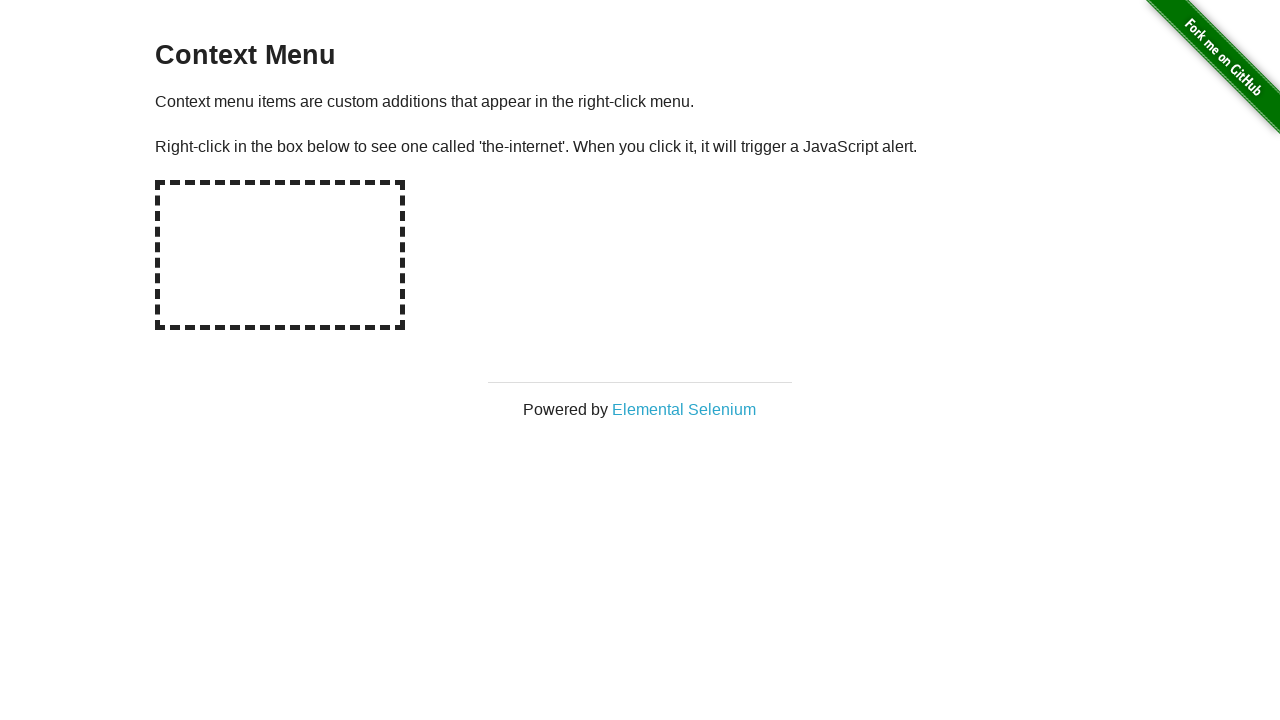

Verified title text is 'Context Menu'
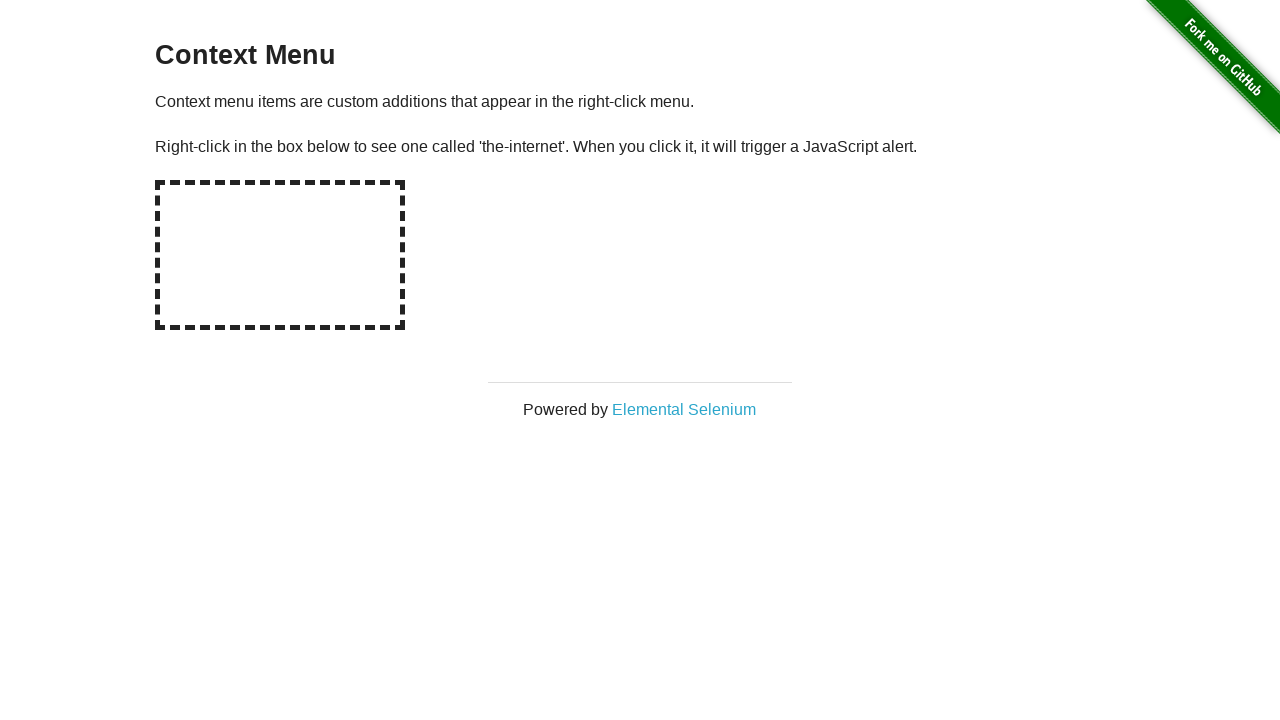

Verified first paragraph text about context menu items
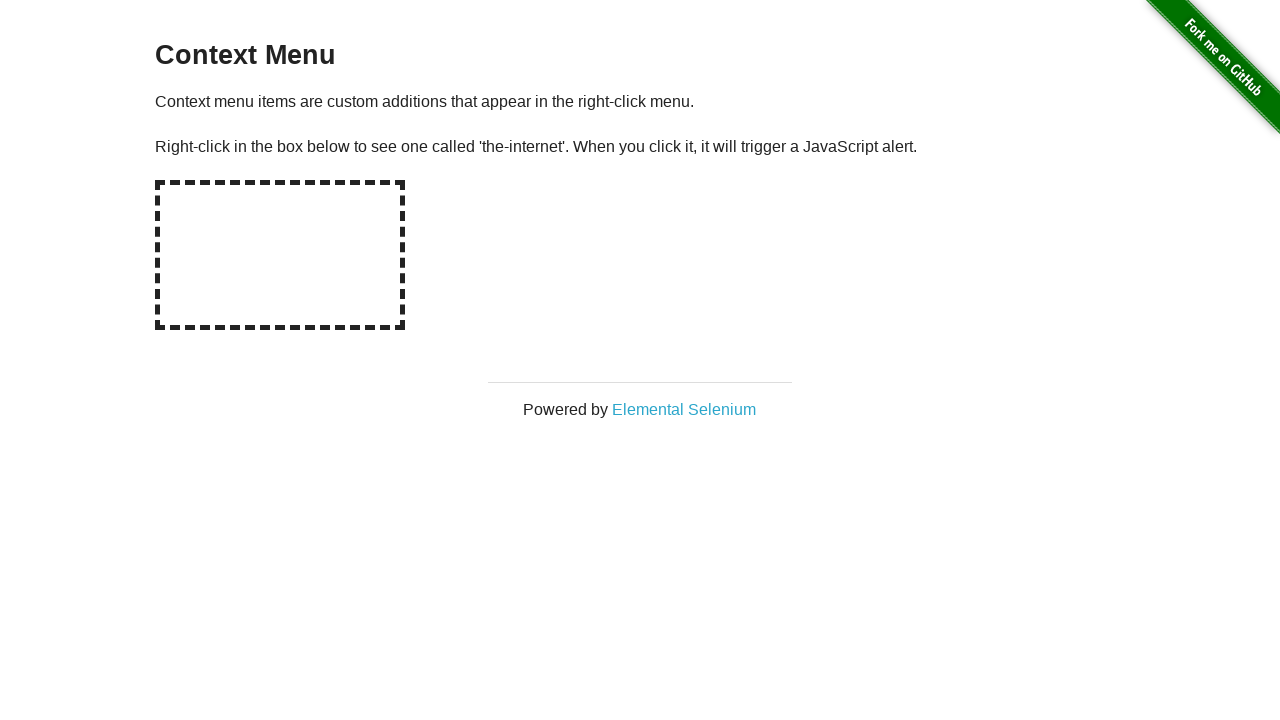

Verified second paragraph text about right-click behavior
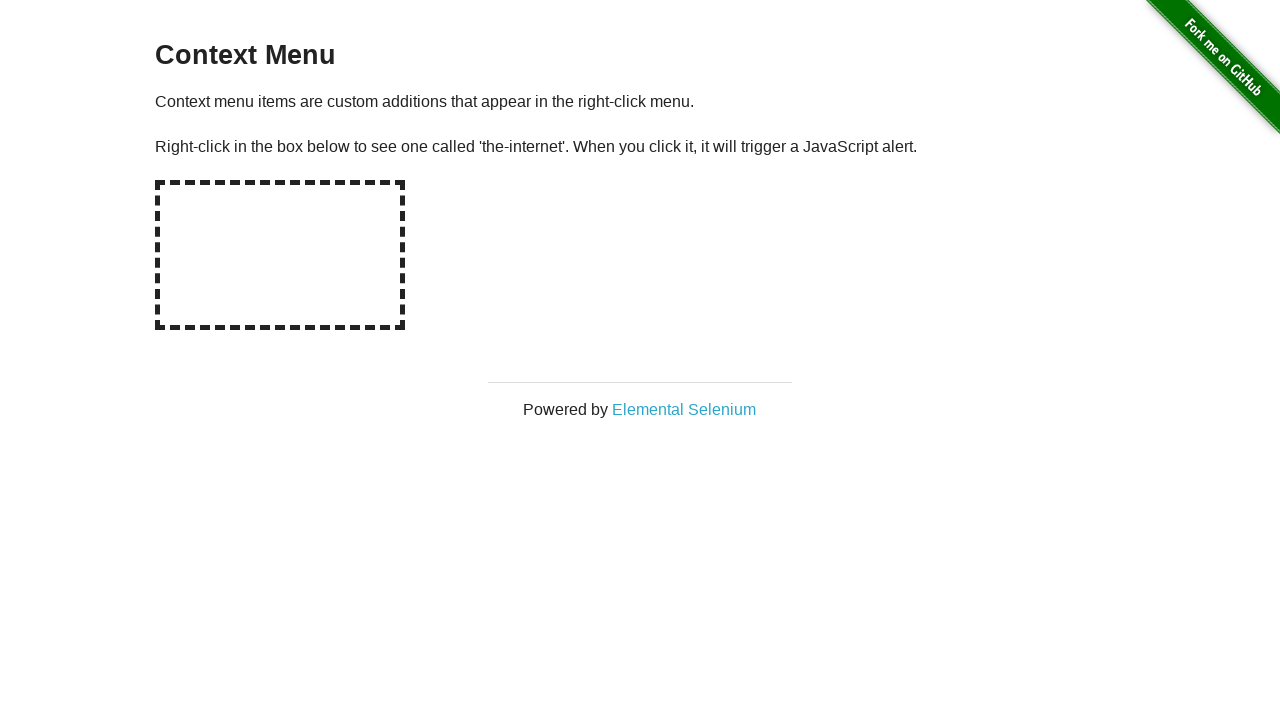

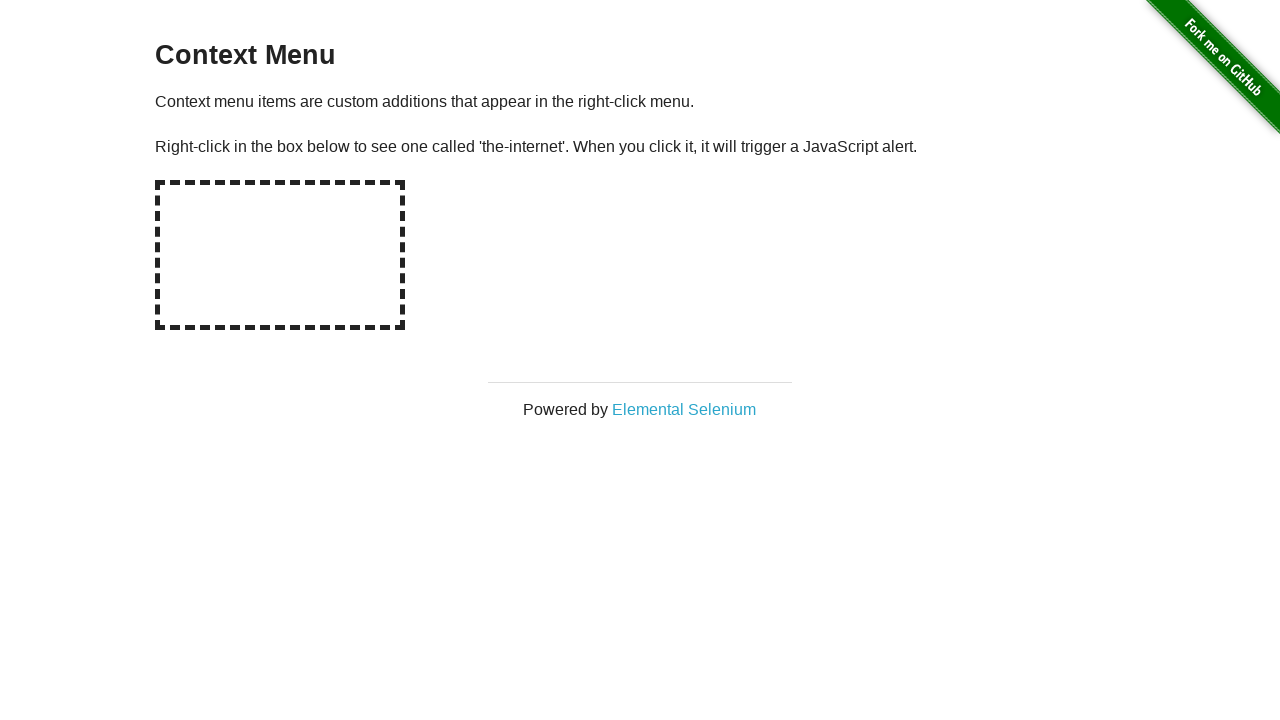